Tests that the complete all checkbox updates state when individual items are completed or cleared

Starting URL: https://demo.playwright.dev/todomvc

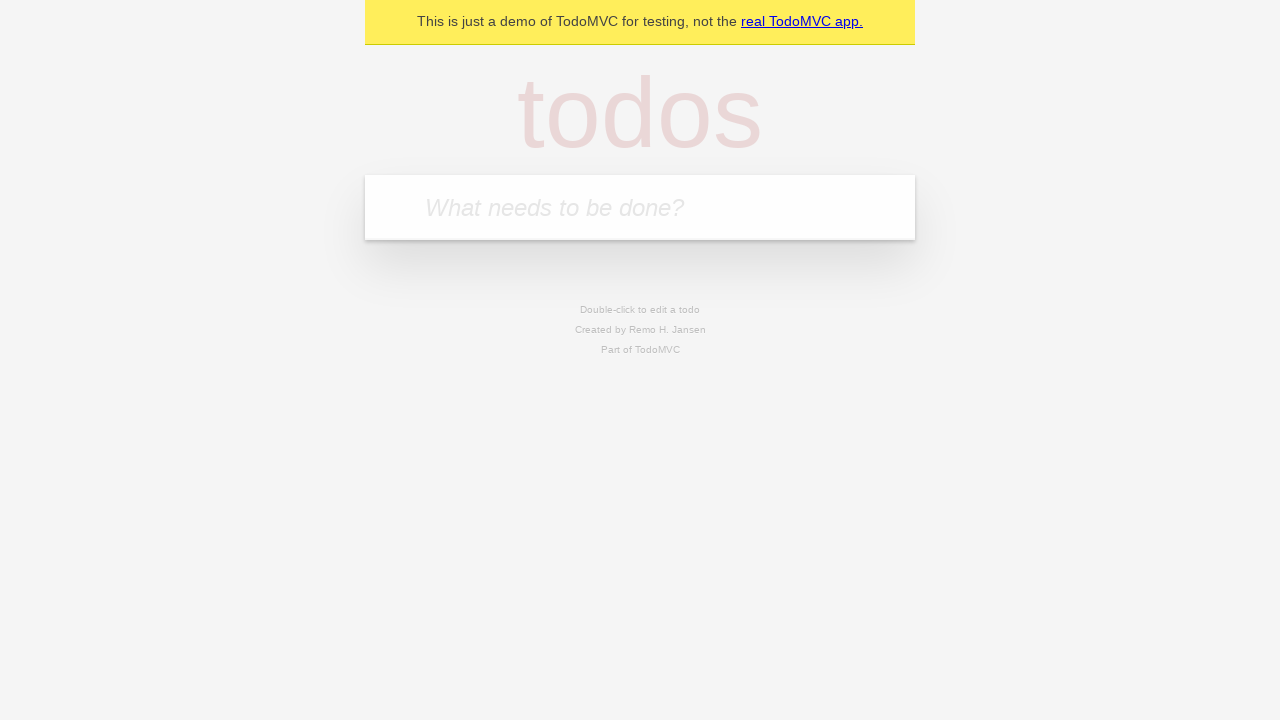

Filled input field with first todo item 'buy some cheese' on internal:attr=[placeholder="What needs to be done?"i]
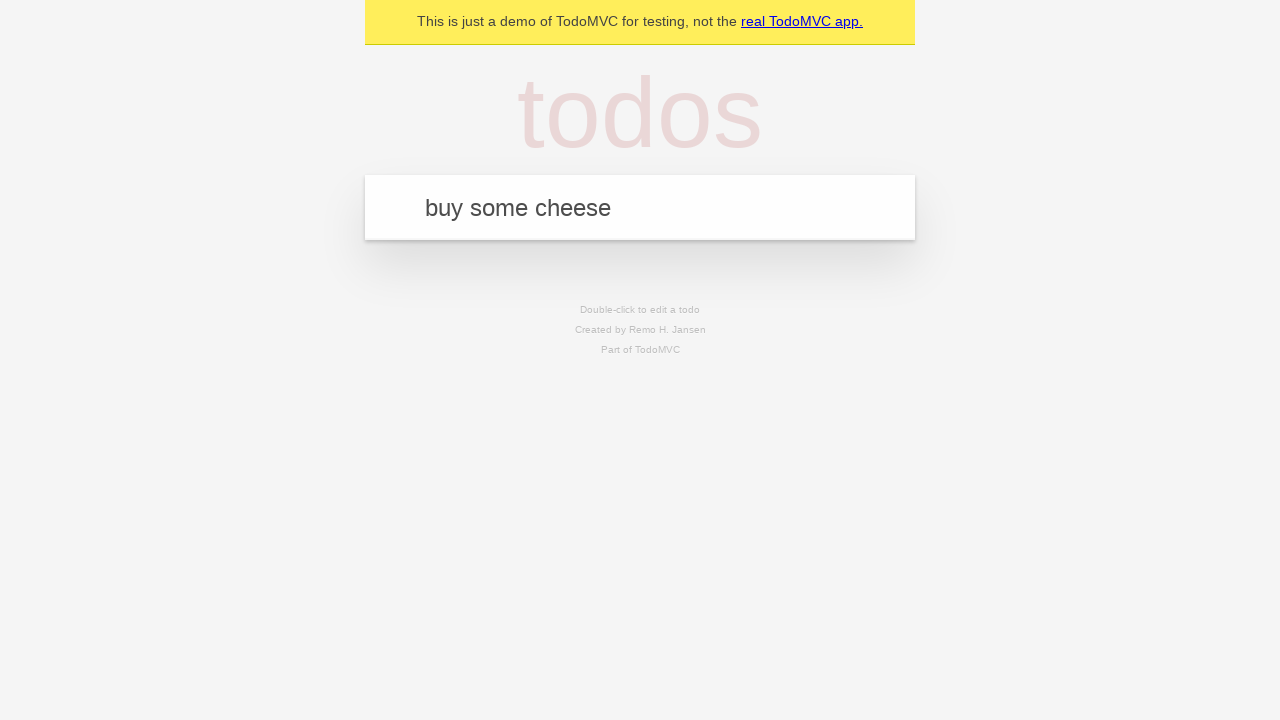

Pressed Enter to add first todo item on internal:attr=[placeholder="What needs to be done?"i]
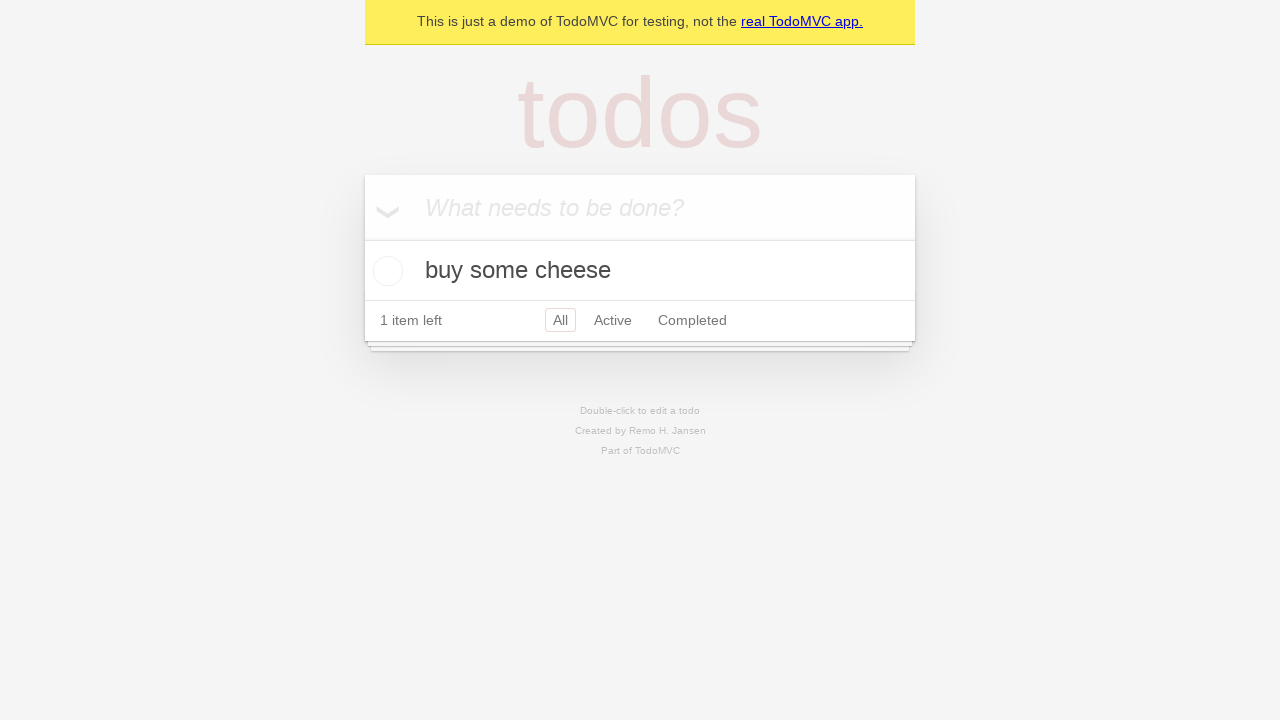

Filled input field with second todo item 'feed the cat' on internal:attr=[placeholder="What needs to be done?"i]
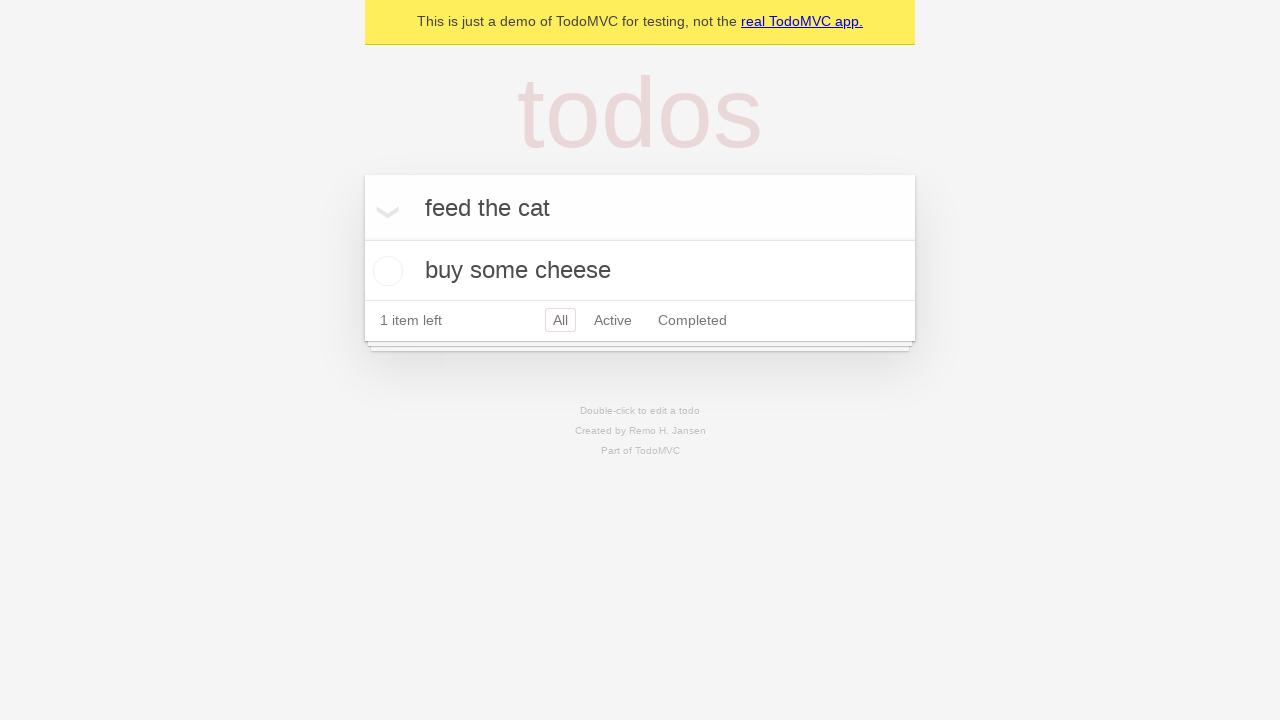

Pressed Enter to add second todo item on internal:attr=[placeholder="What needs to be done?"i]
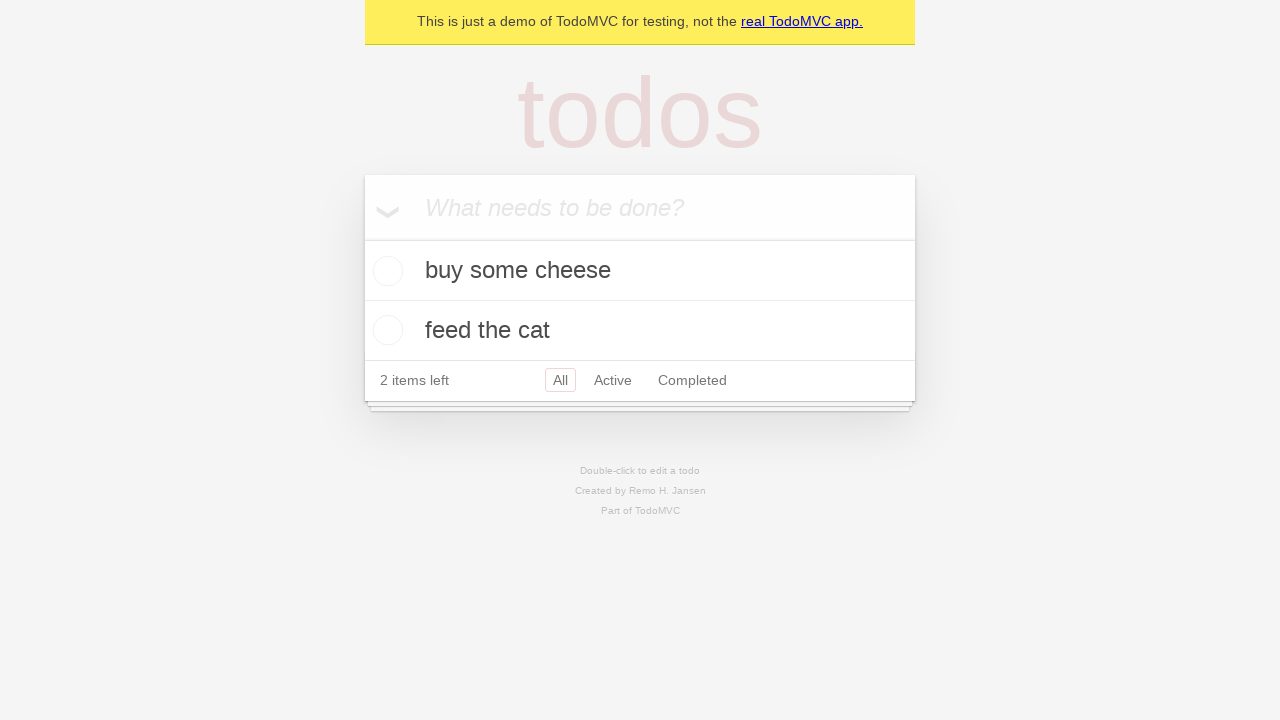

Filled input field with third todo item 'book a doctors appointment' on internal:attr=[placeholder="What needs to be done?"i]
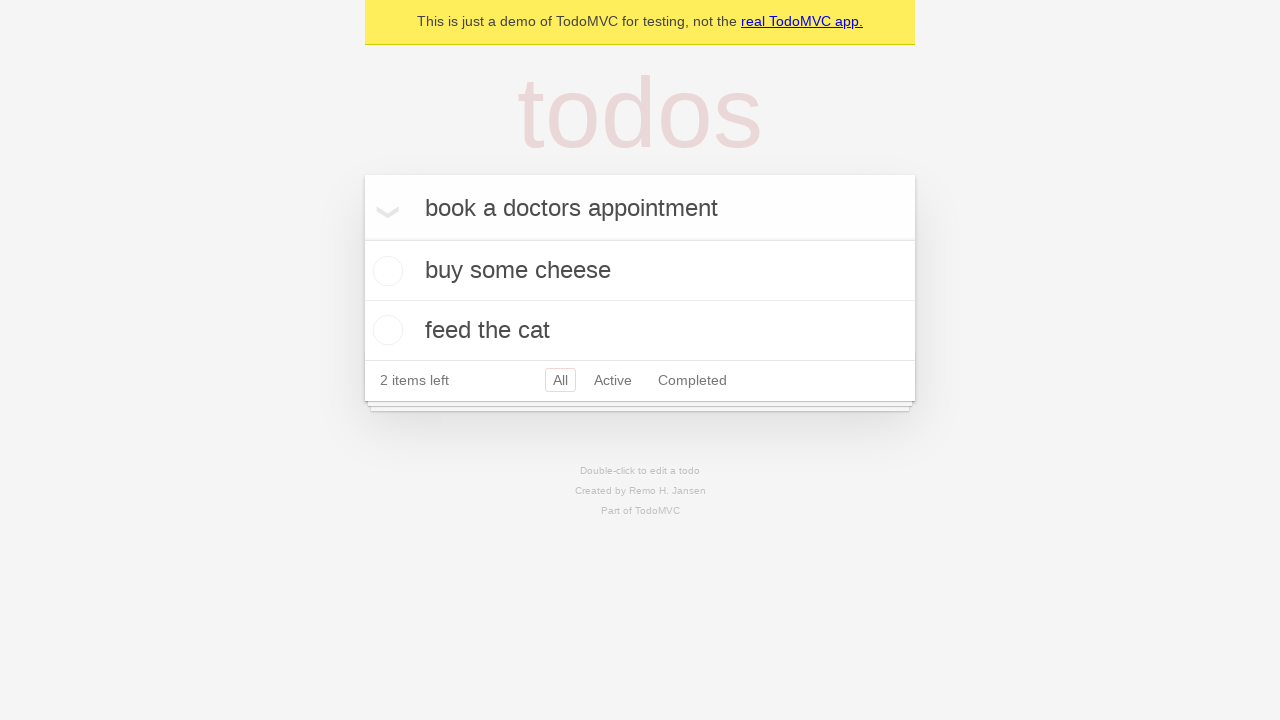

Pressed Enter to add third todo item on internal:attr=[placeholder="What needs to be done?"i]
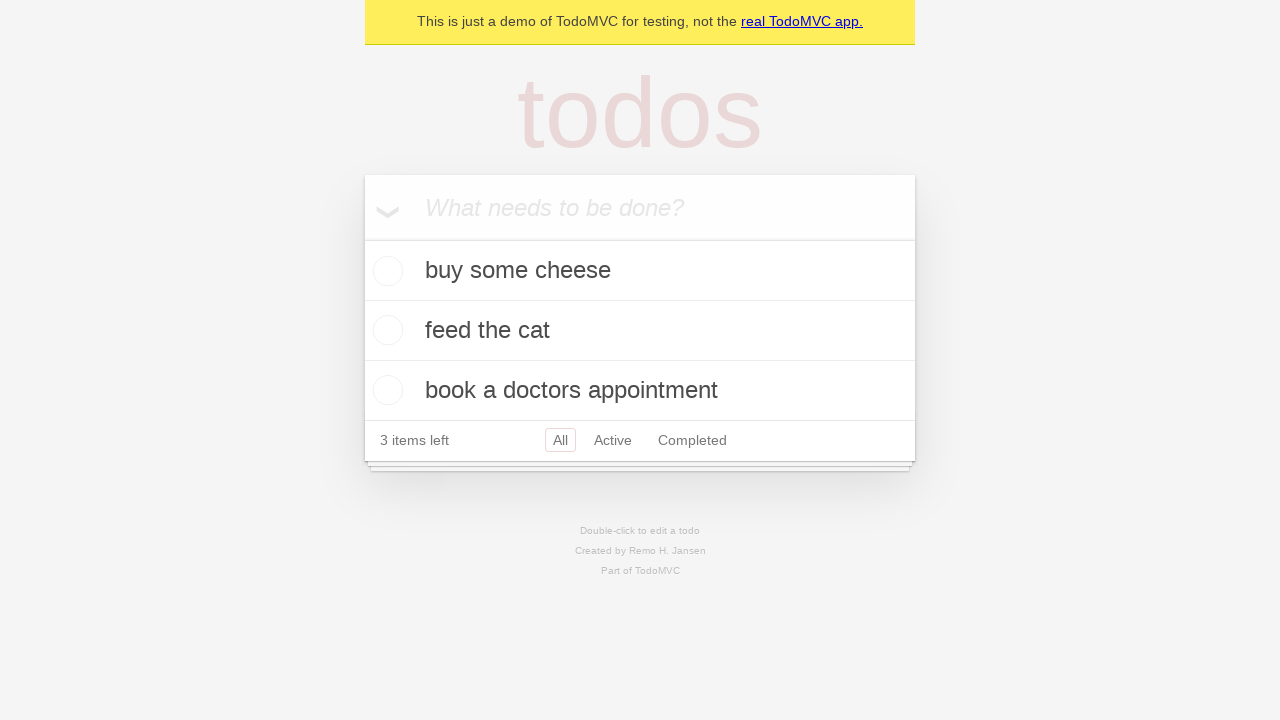

Waited for all 3 todo items to be rendered on page
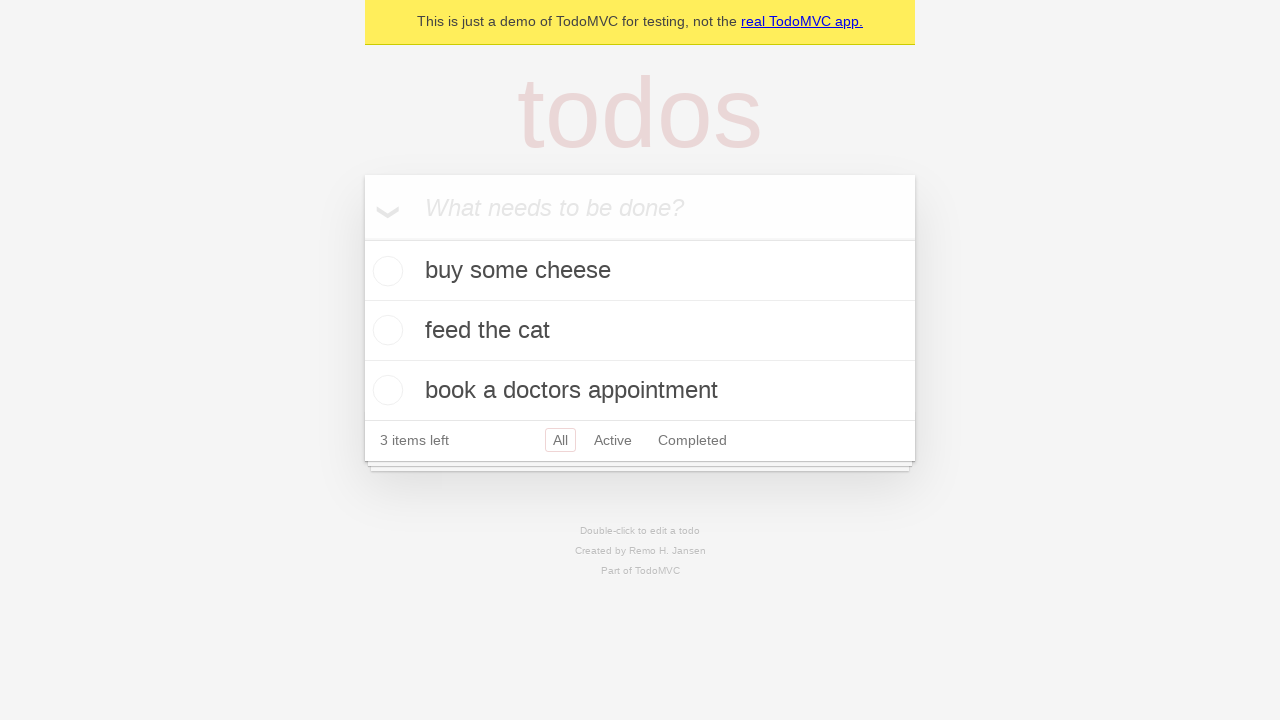

Checked 'Mark all as complete' checkbox to complete all items at (362, 238) on internal:label="Mark all as complete"i
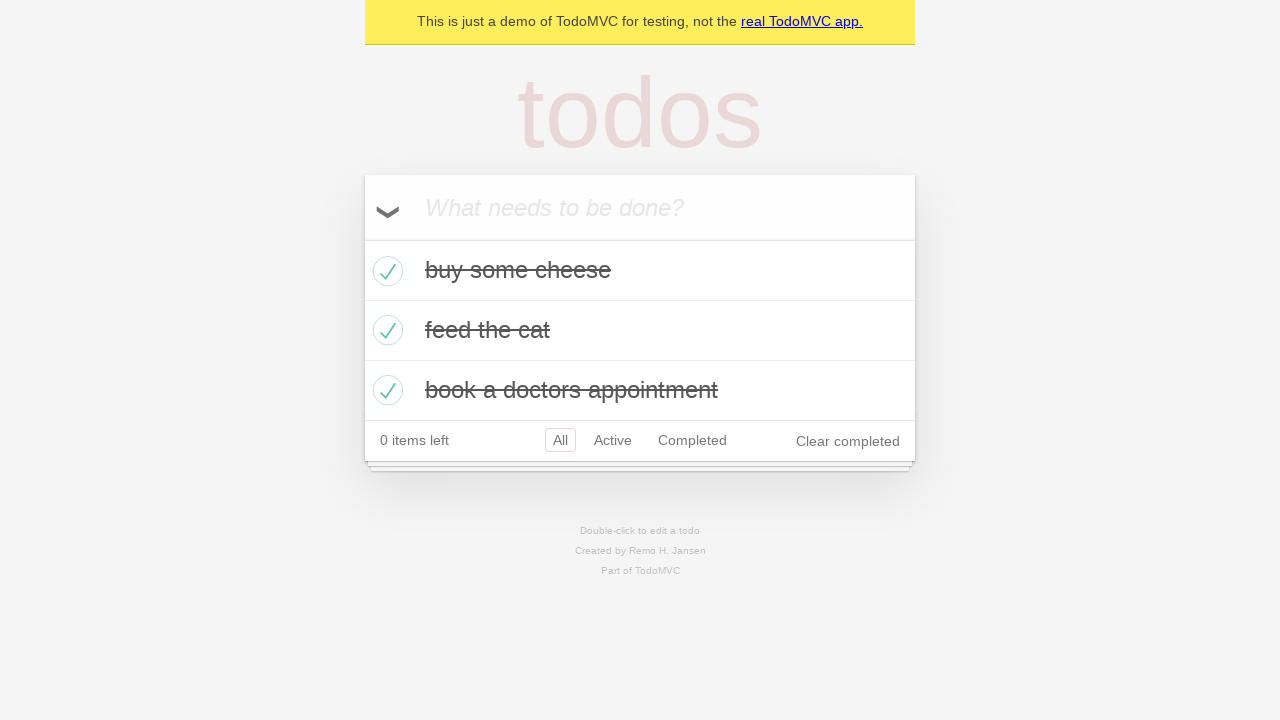

Unchecked first todo item checkbox at (385, 271) on internal:testid=[data-testid="todo-item"s] >> nth=0 >> internal:role=checkbox
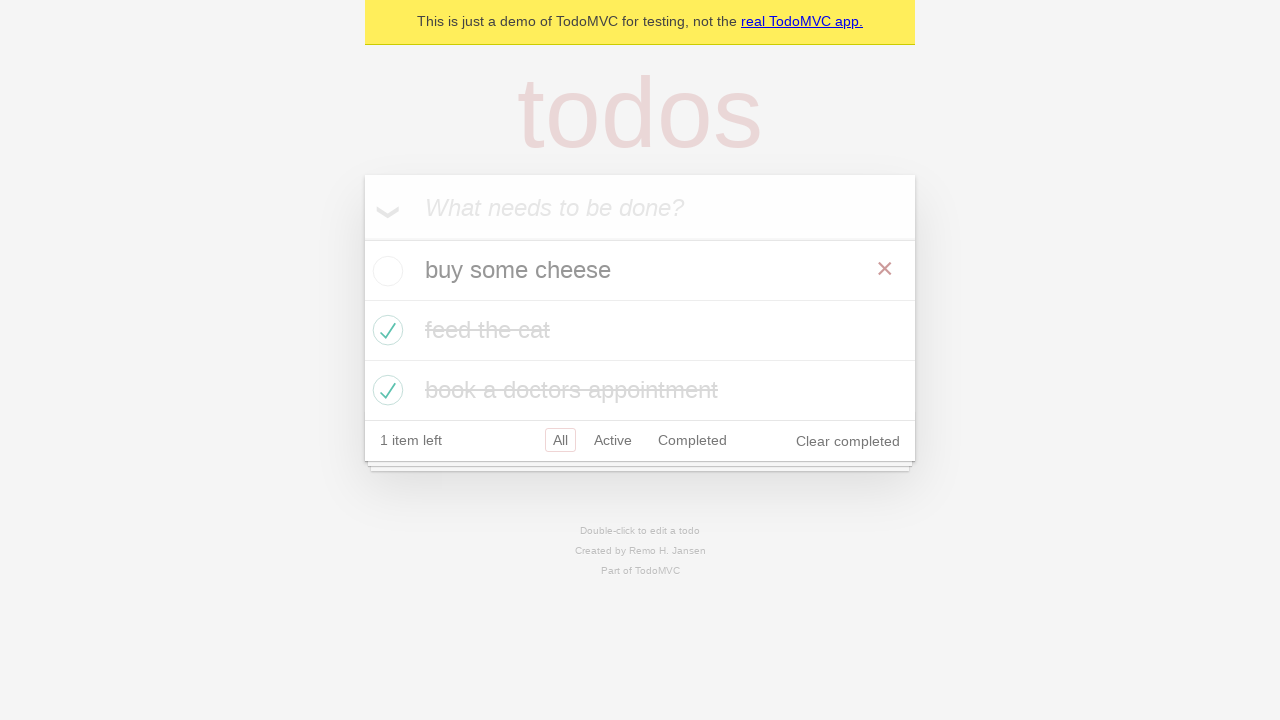

Checked first todo item checkbox again at (385, 271) on internal:testid=[data-testid="todo-item"s] >> nth=0 >> internal:role=checkbox
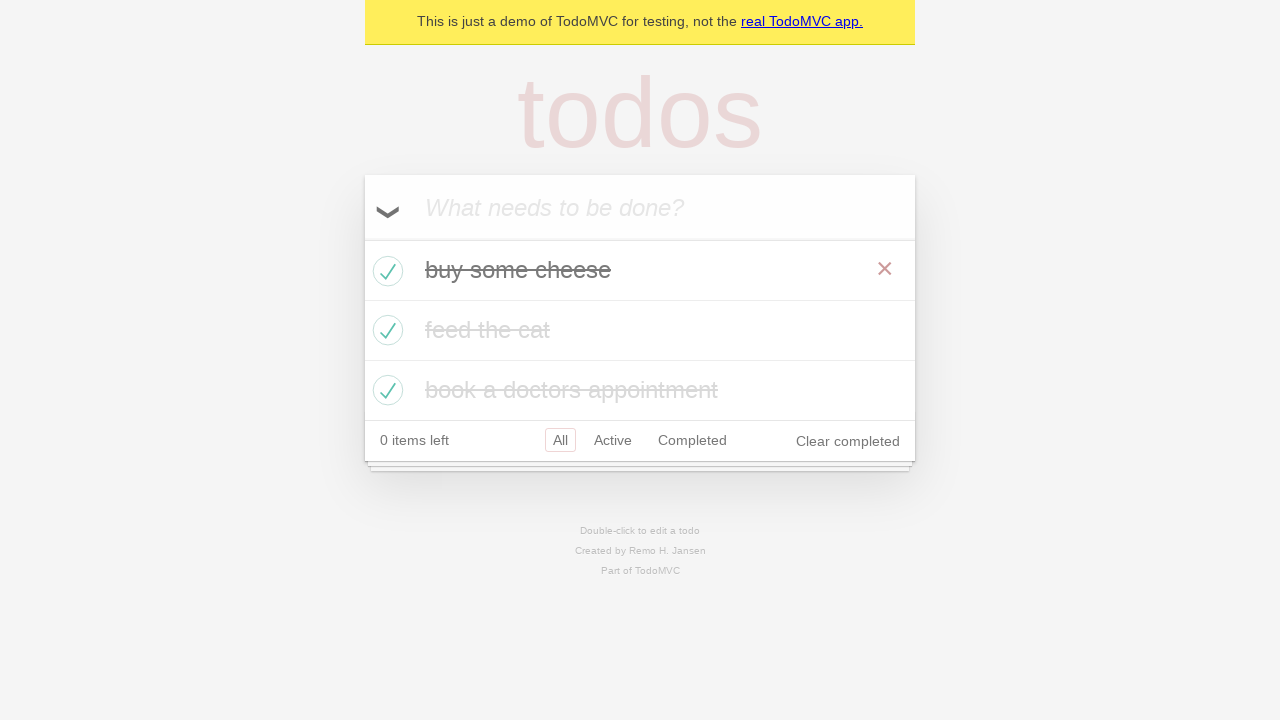

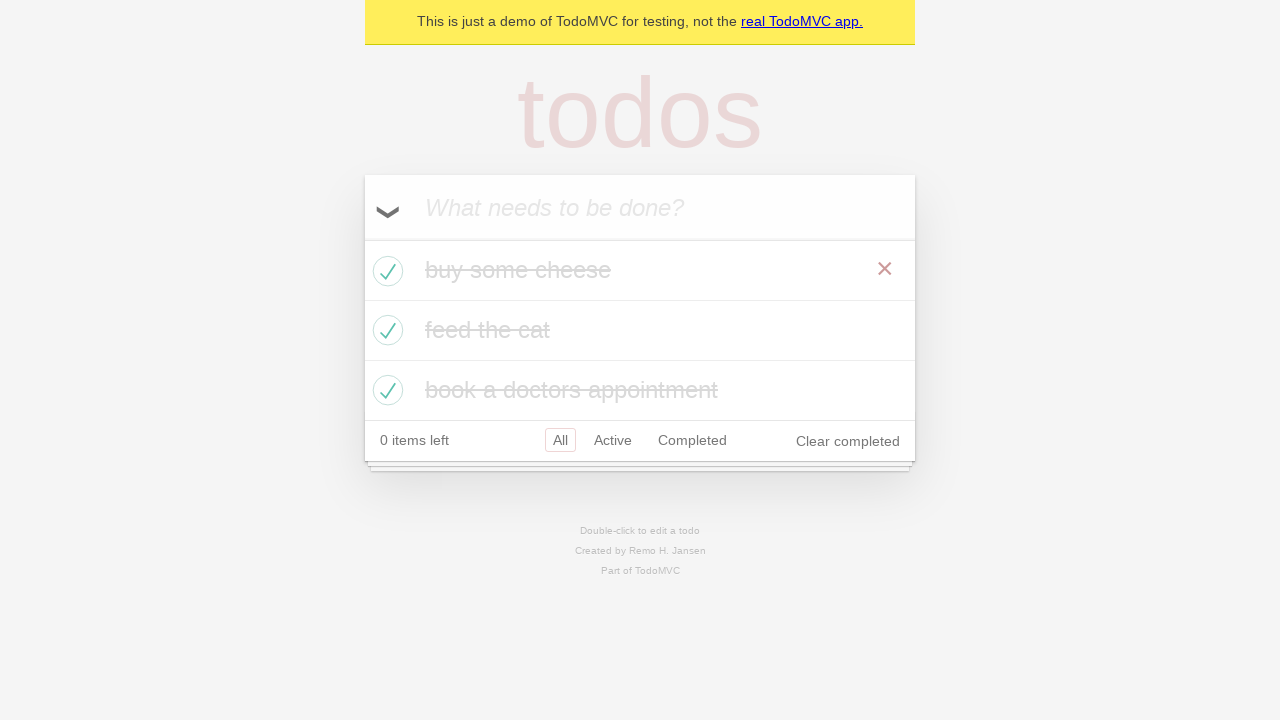